Navigates to dehieu.vn website and waits for the page to load

Starting URL: https://dehieu.vn/

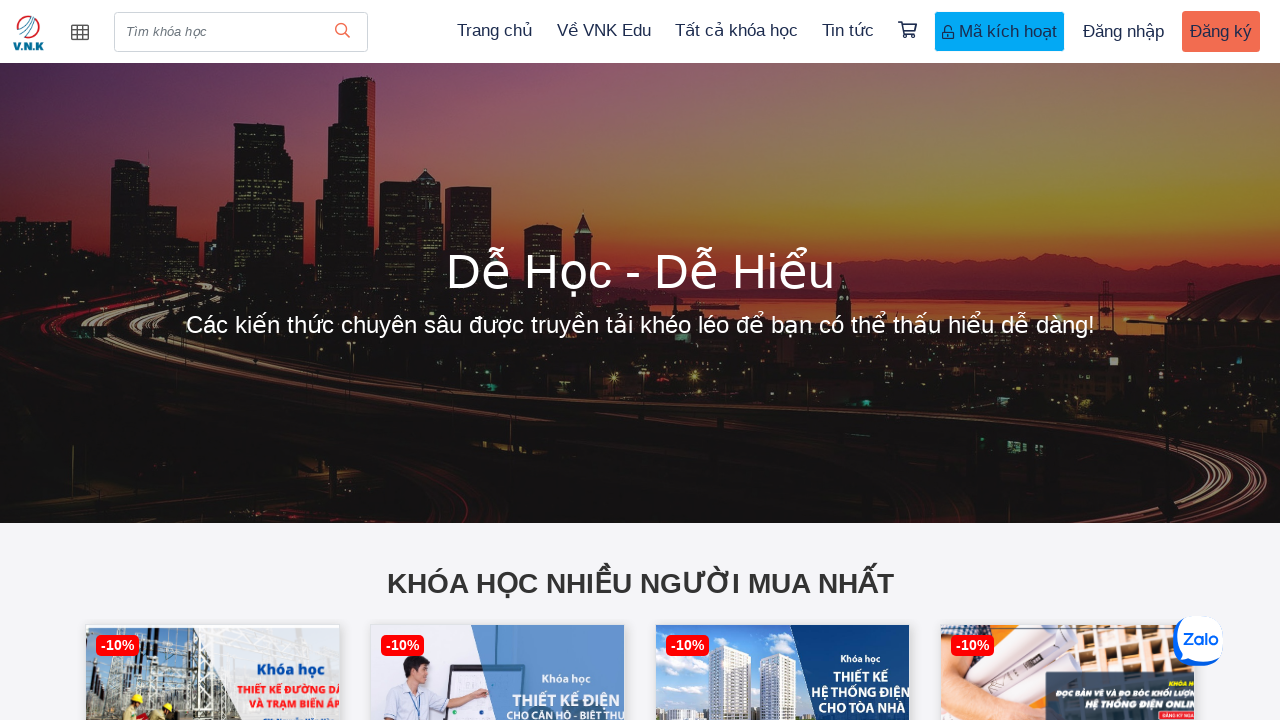

Navigated to dehieu.vn and waited for DOM content to load
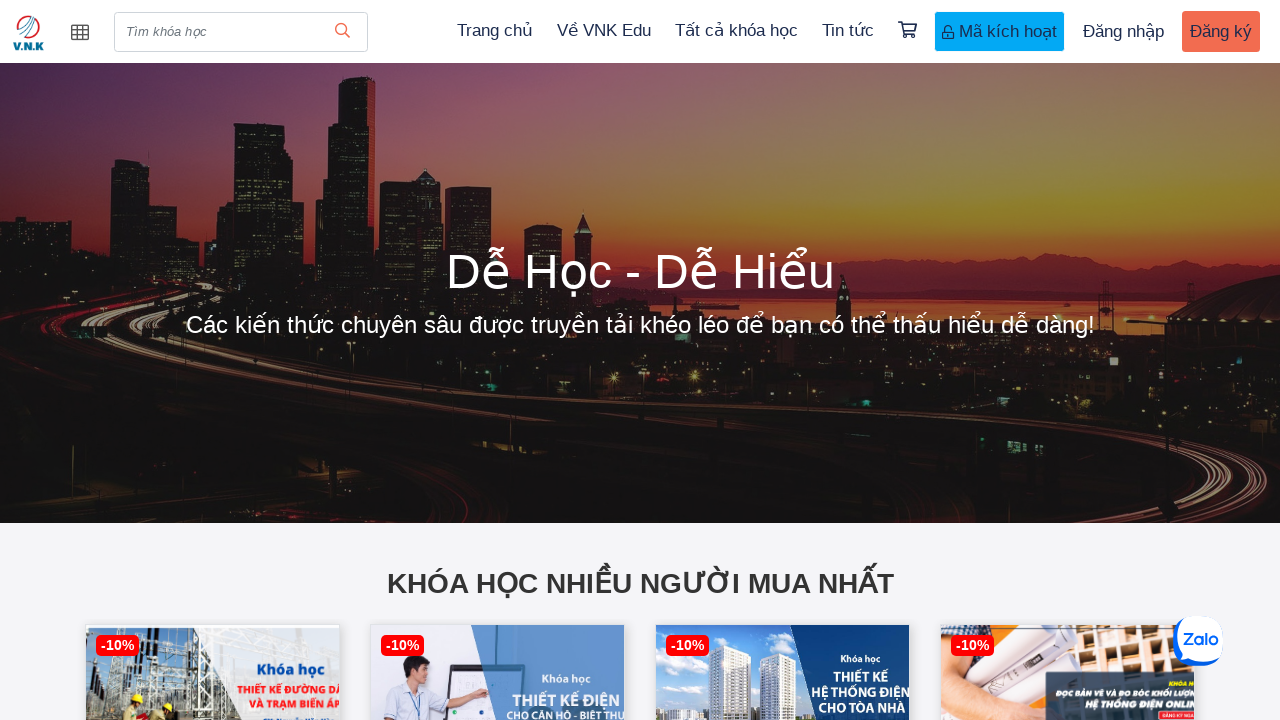

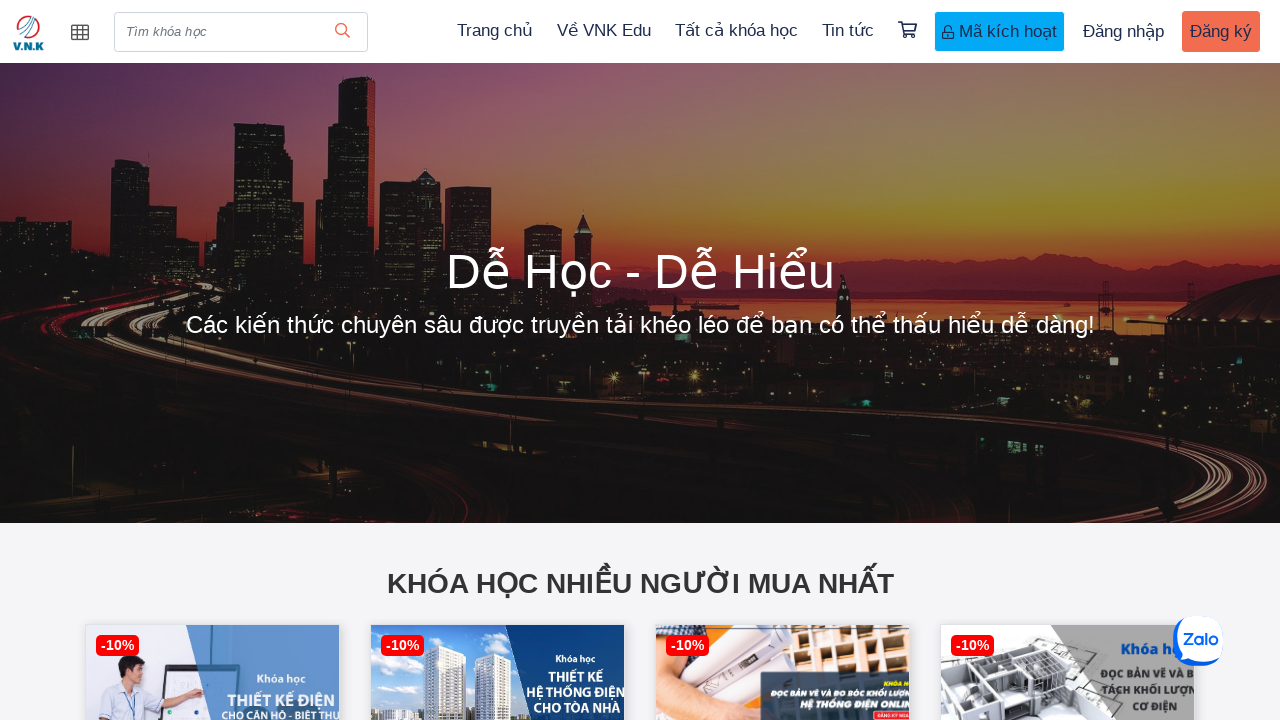